Tests a student registration form by filling out all fields including text inputs, radio buttons, checkboxes, file upload, dropdowns, and datepicker, then verifies the submitted data appears in a confirmation modal.

Starting URL: https://demoqa.com/automation-practice-form

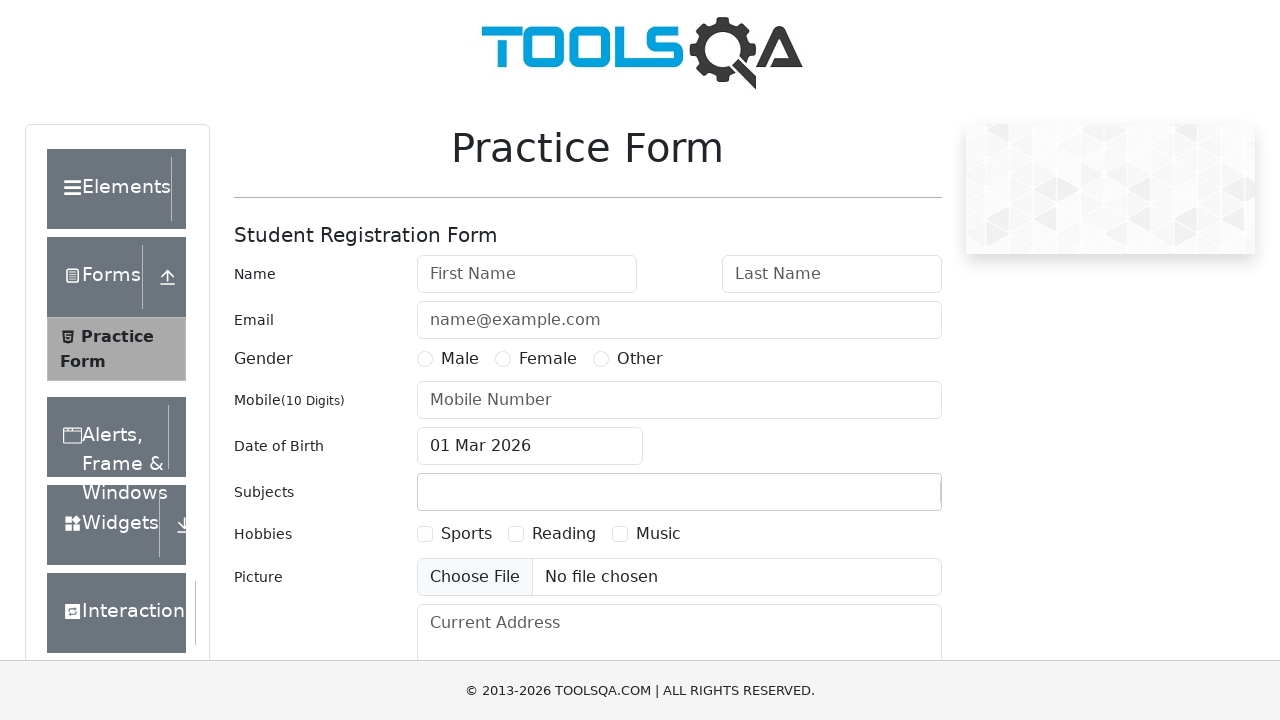

Removed fixed banner ad
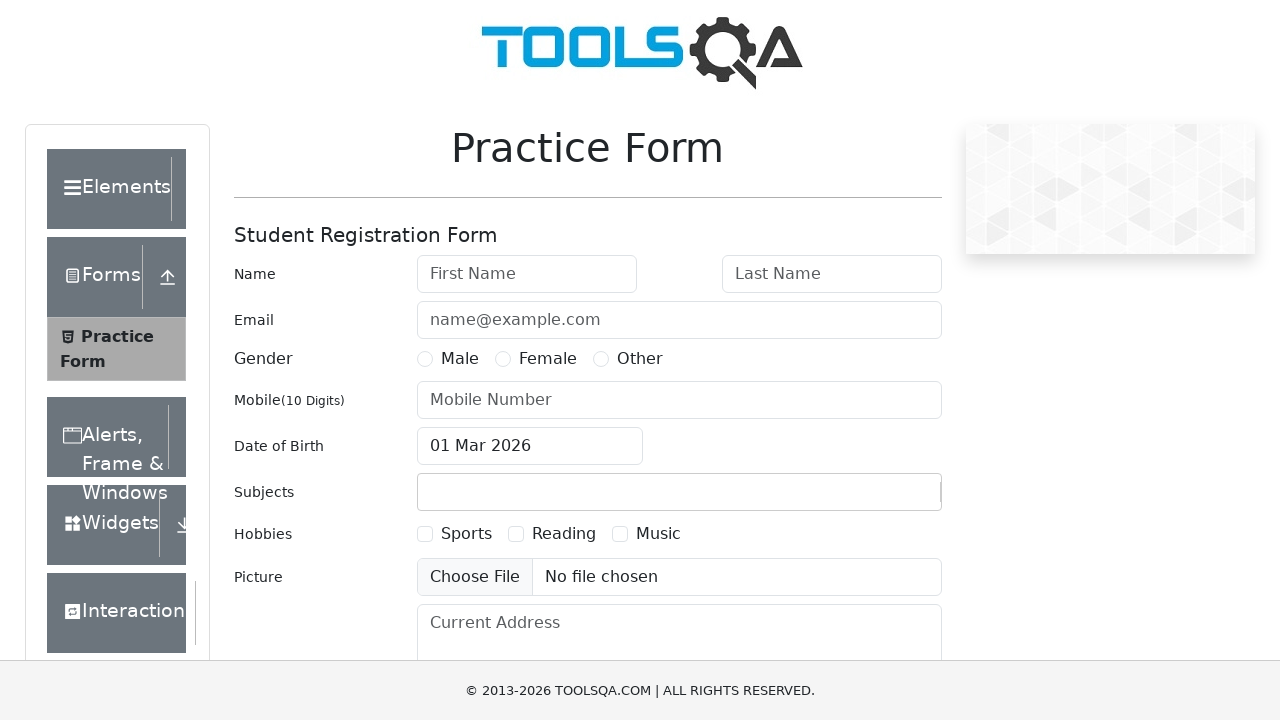

Removed footer element
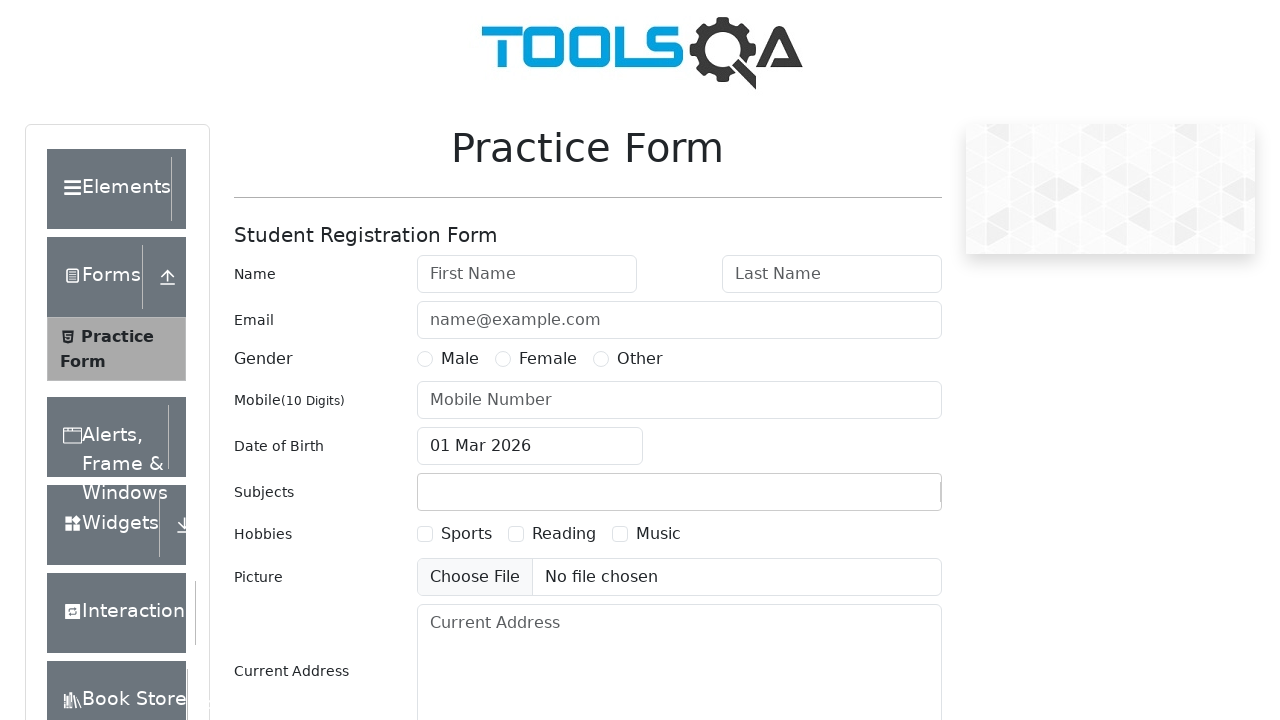

Filled first name field with 'Jane' on #firstName
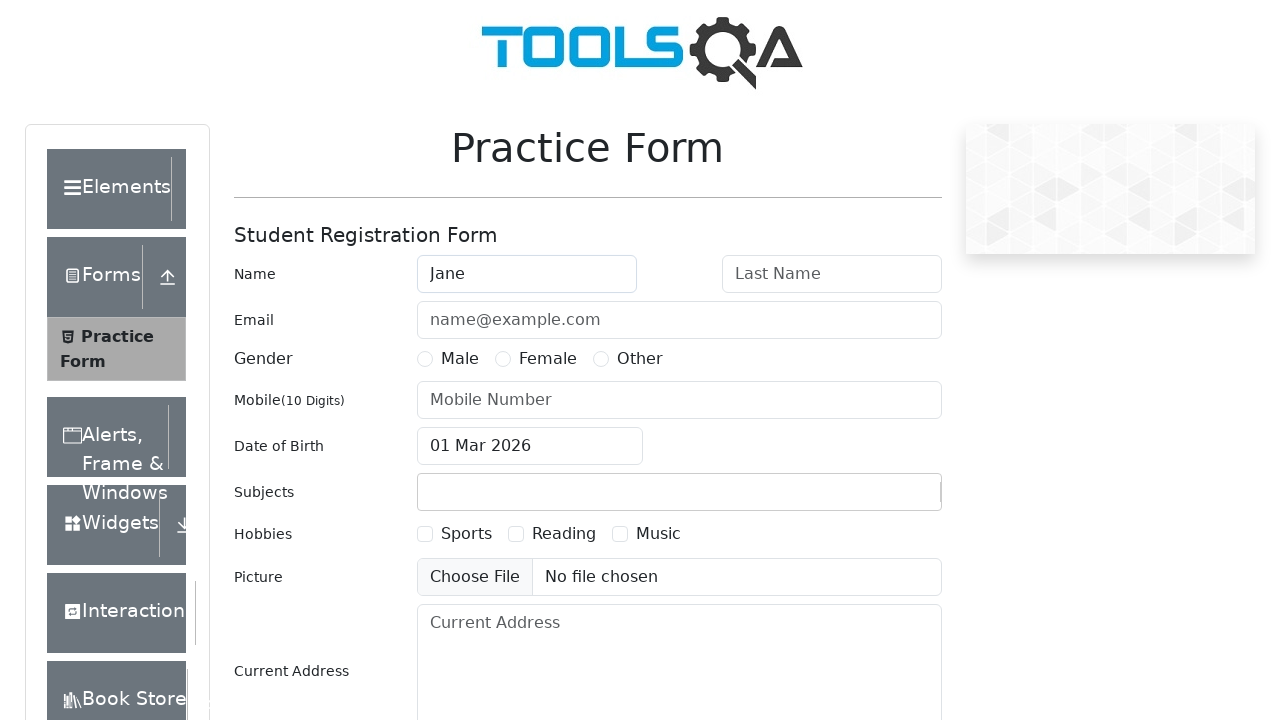

Filled last name field with 'Doe' on #lastName
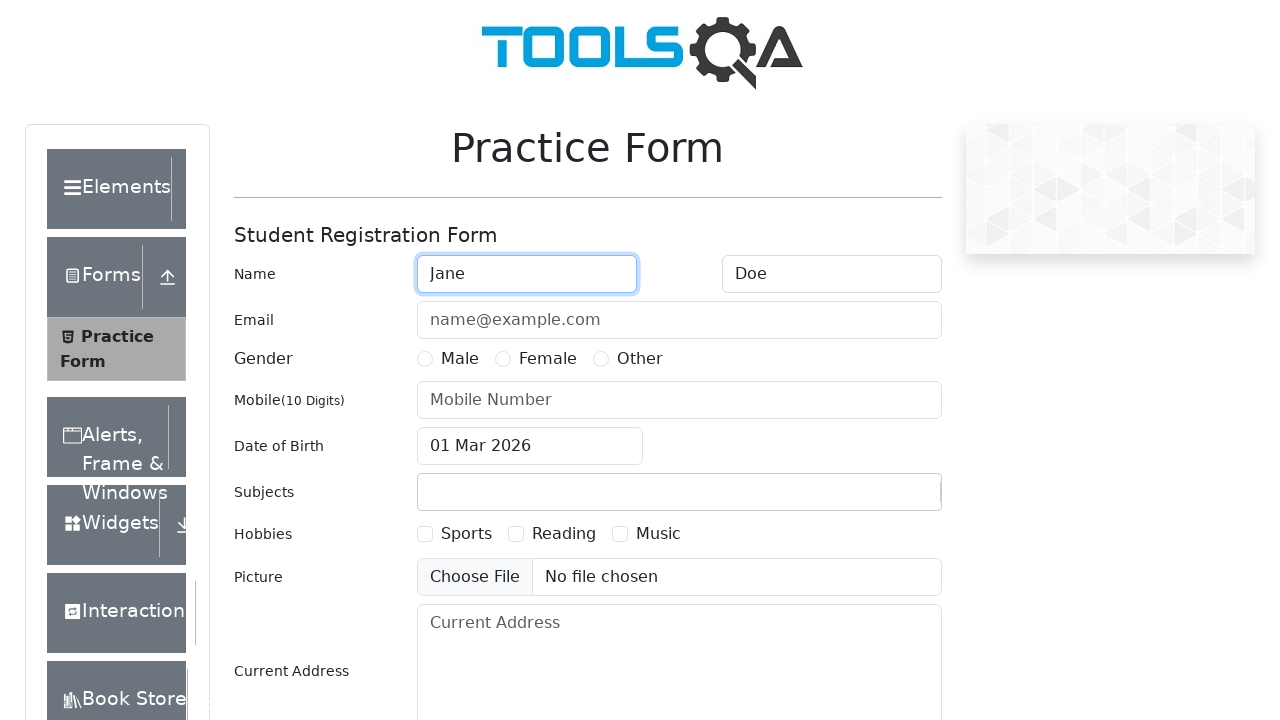

Filled email field with 'jana@test.com' on #userEmail
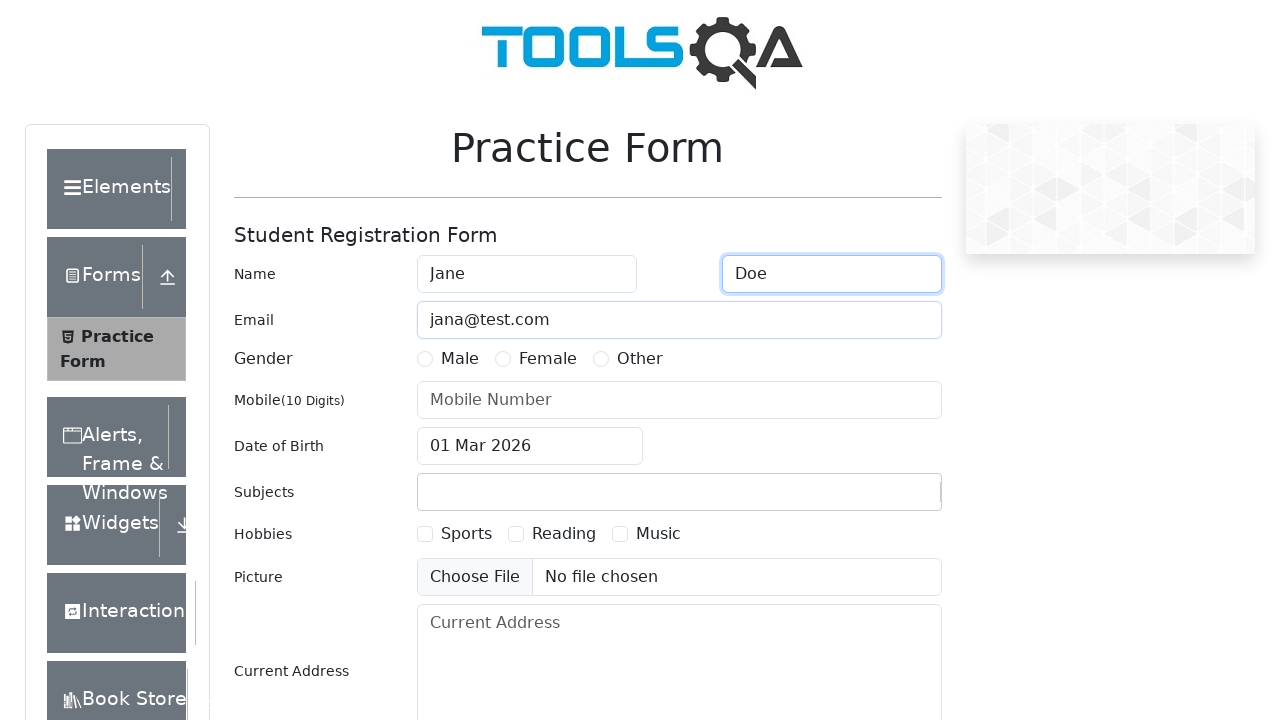

Selected gender radio button (Female) at (460, 359) on label[for='gender-radio-1']
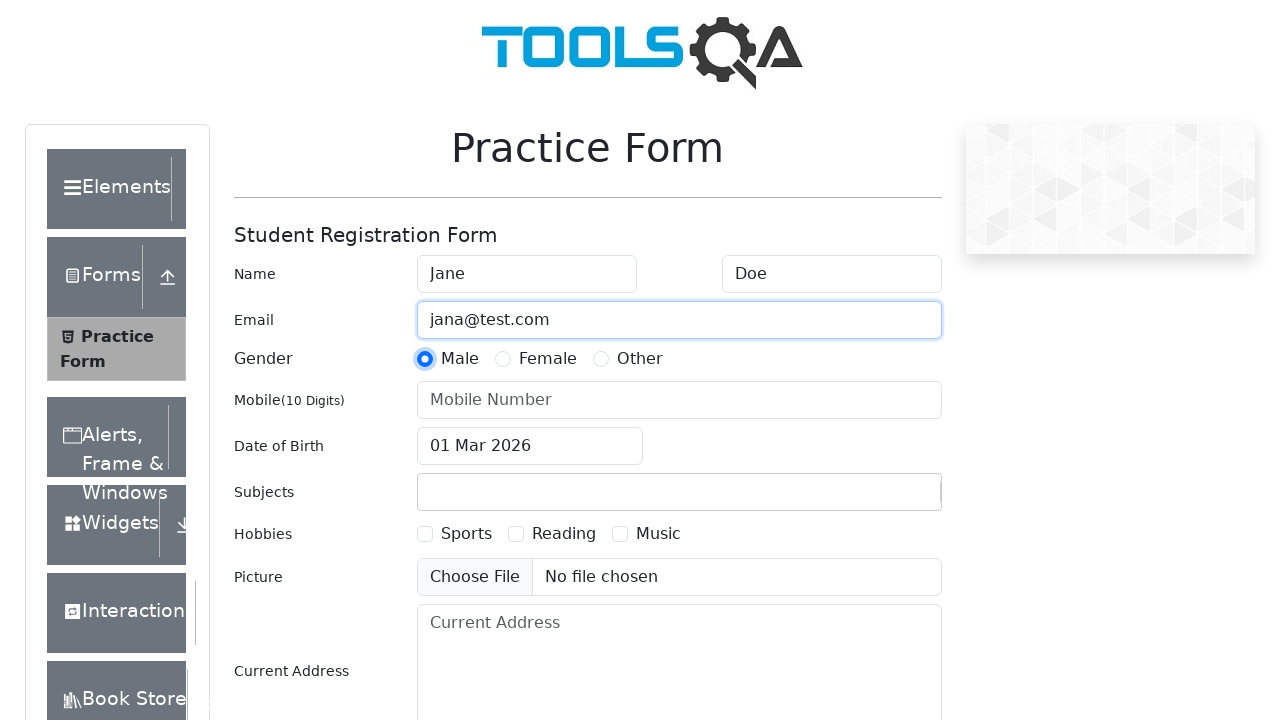

Filled mobile number field with '1234567890' on #userNumber
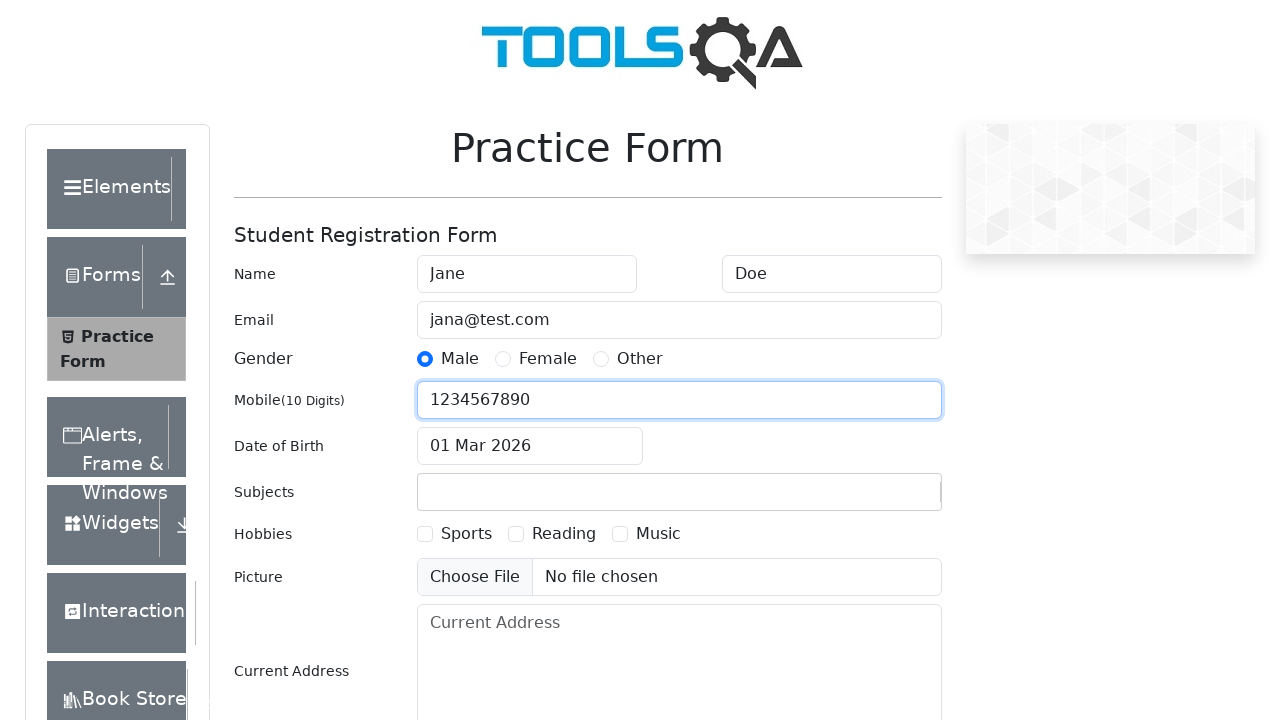

Typed 'Chemistry' in subjects field on #subjectsInput
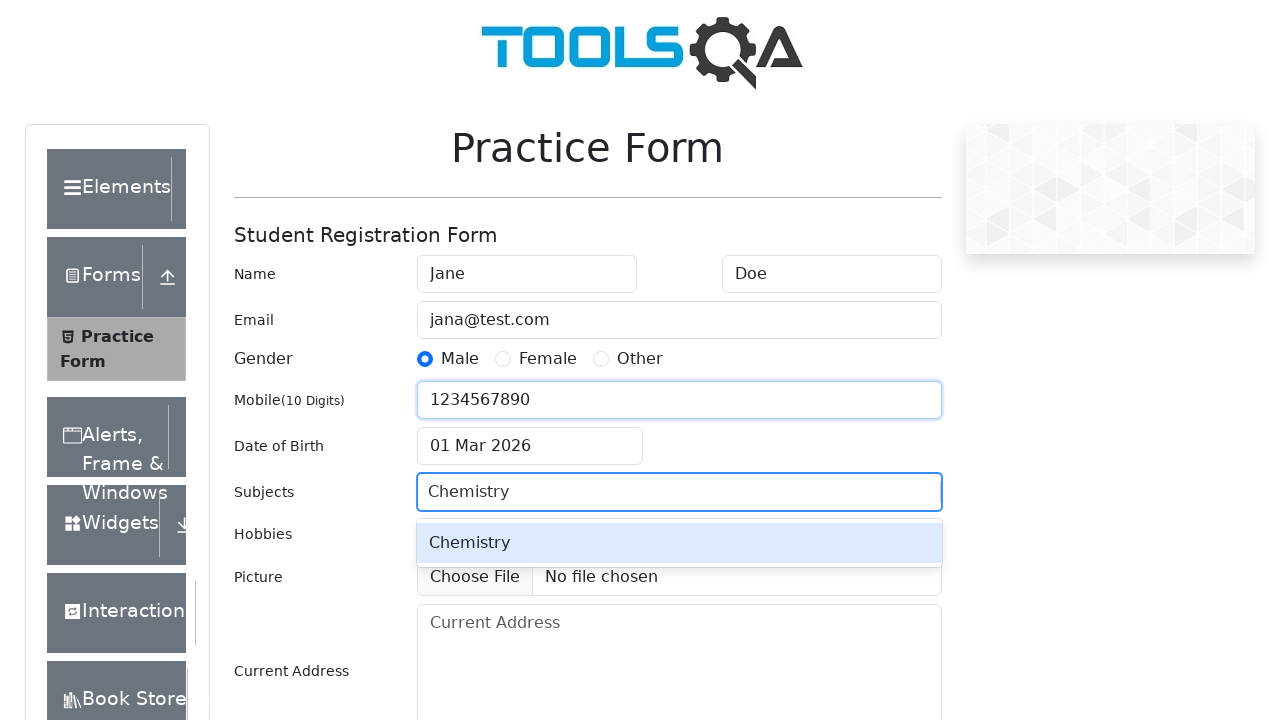

Pressed ArrowDown to navigate dropdown
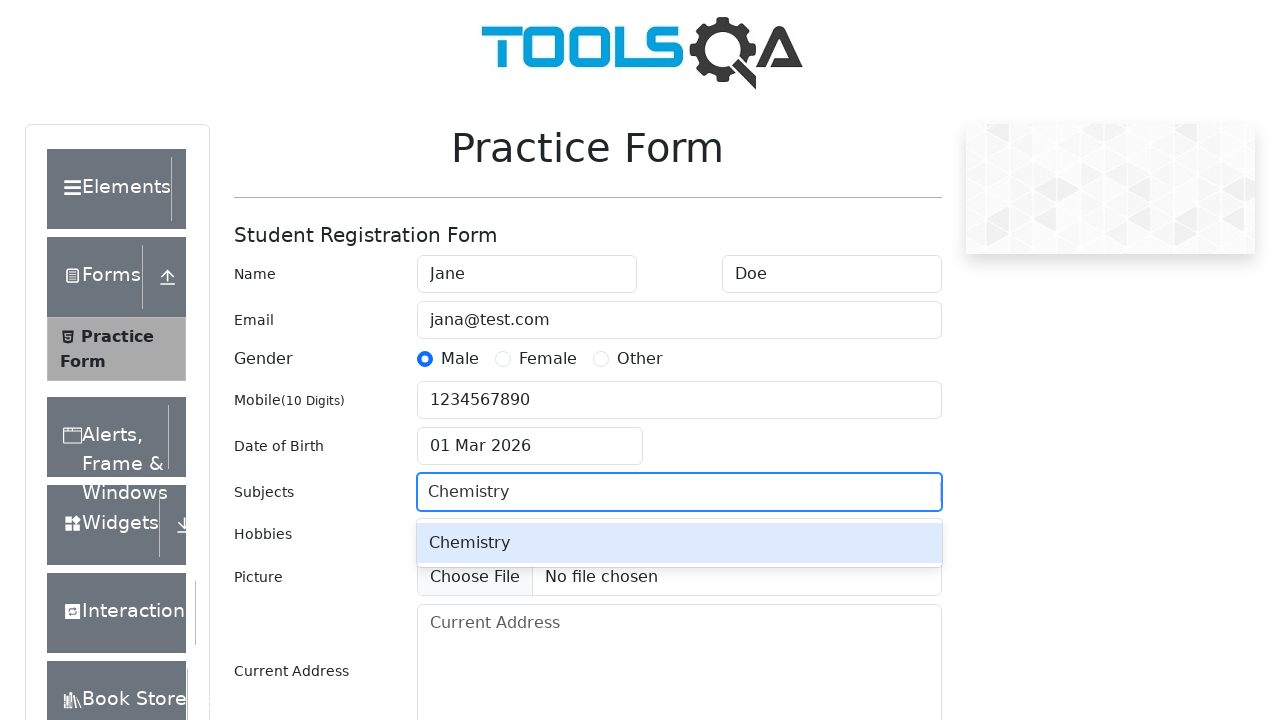

Pressed Enter to select Chemistry subject
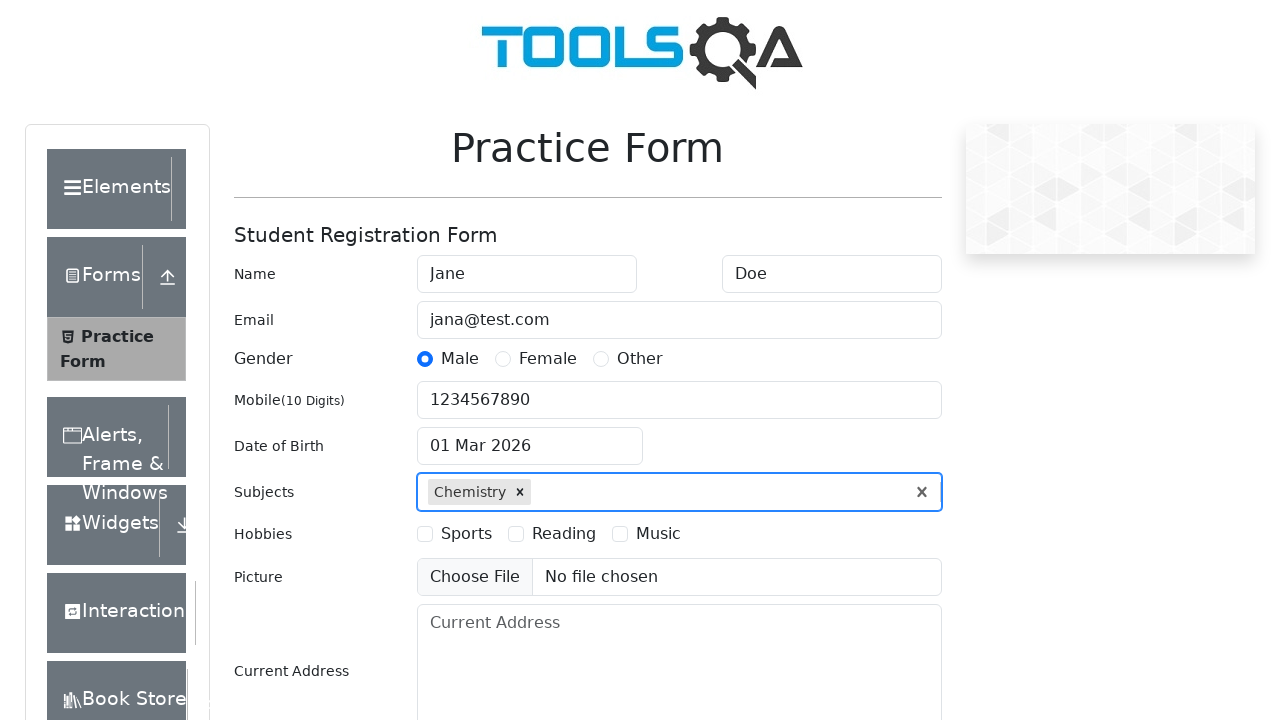

Typed 'Computer Science' in subjects field on #subjectsInput
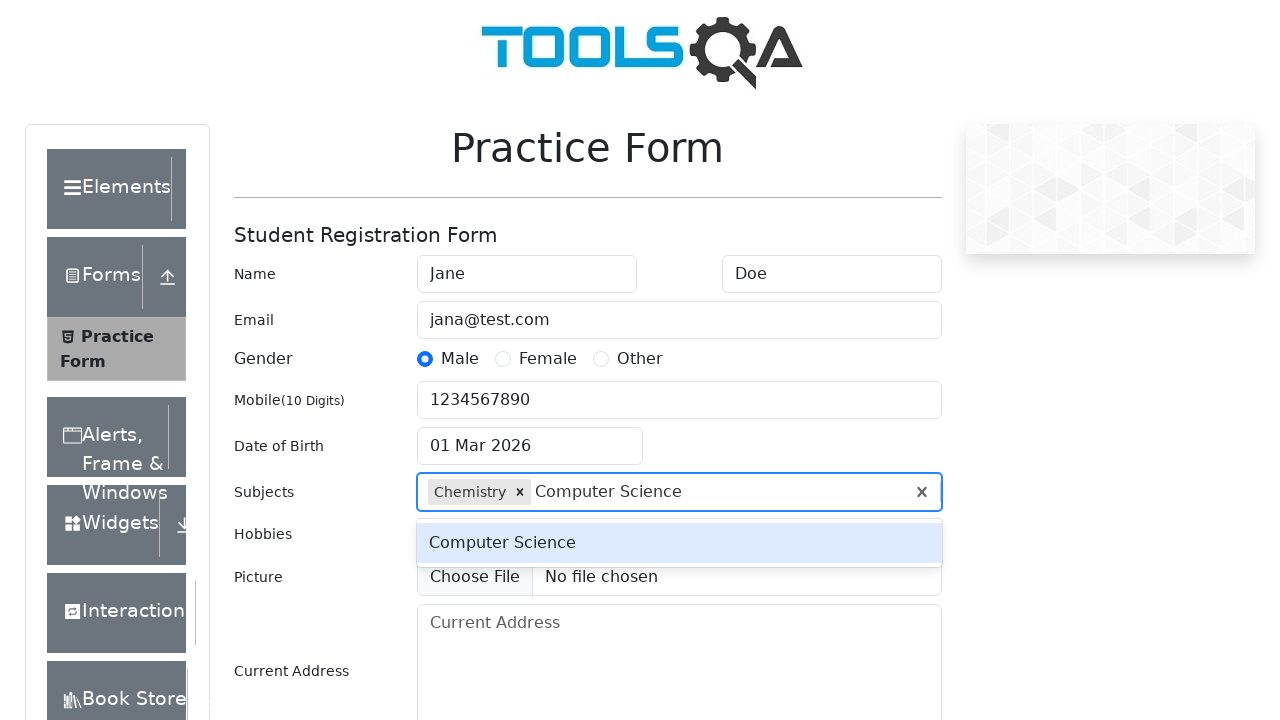

Pressed Tab to confirm Computer Science subject
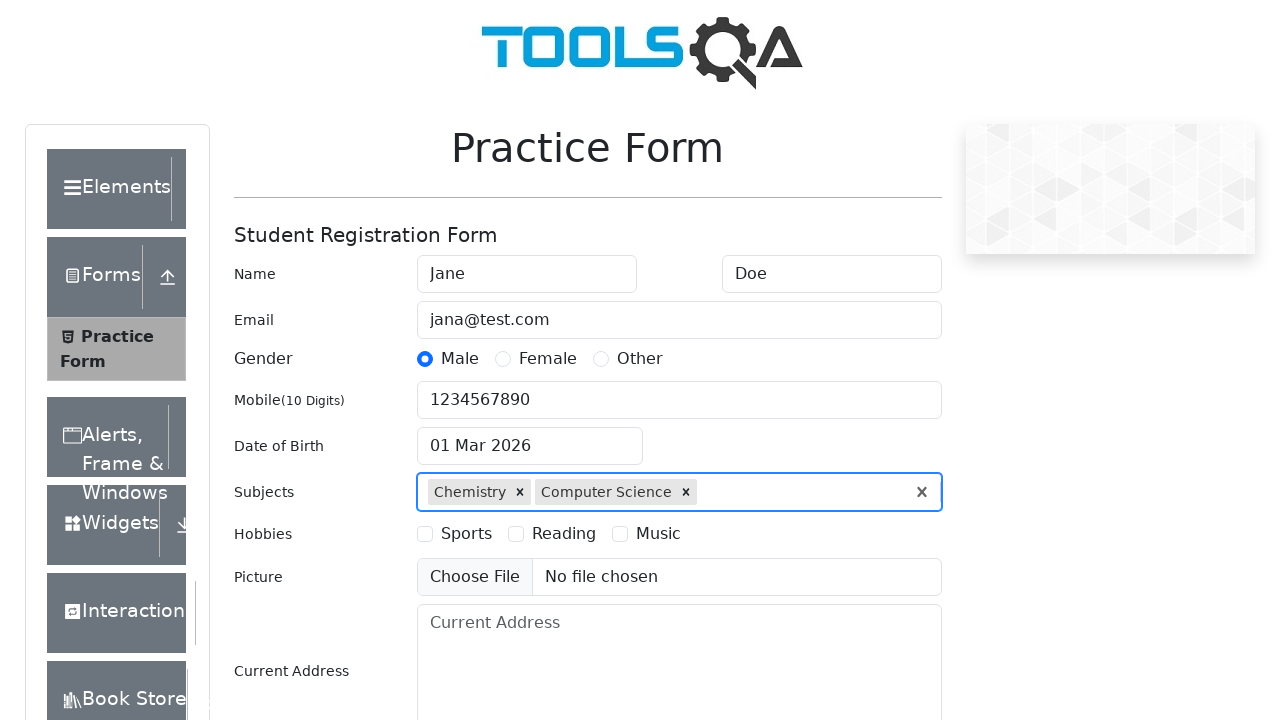

Selected hobby checkbox (Sports) at (466, 534) on label[for='hobbies-checkbox-1']
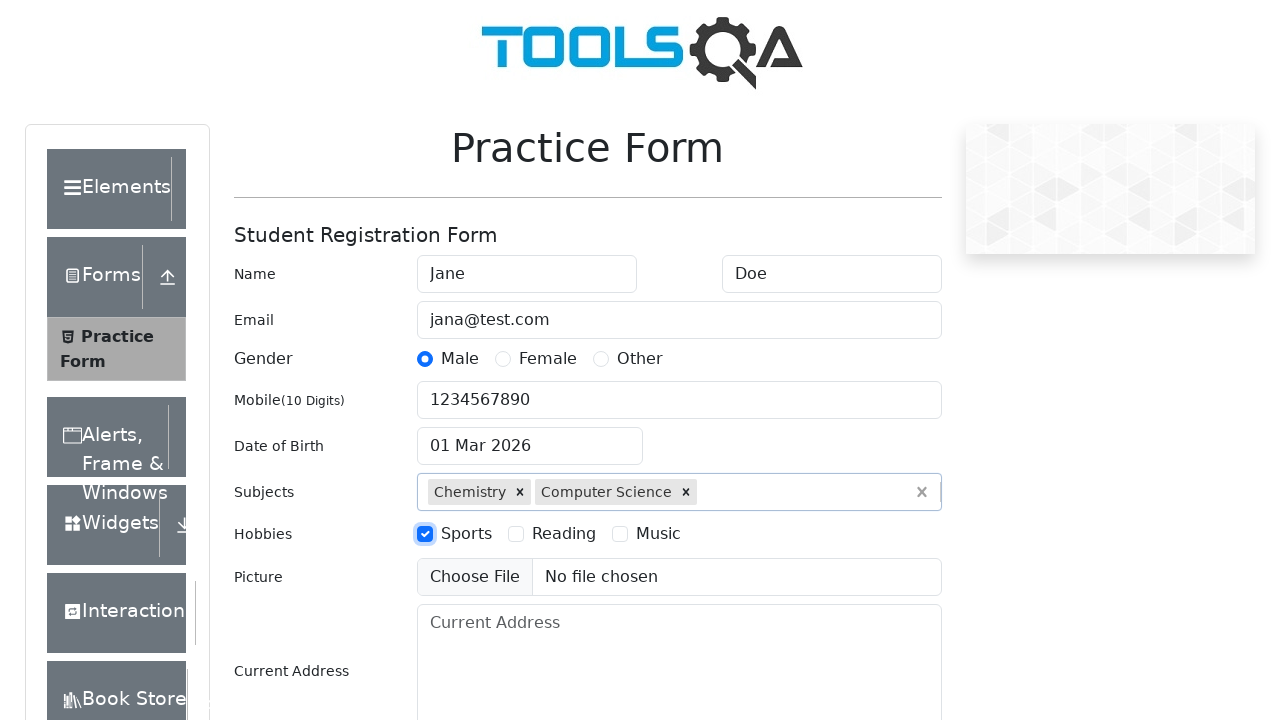

Skipped file upload
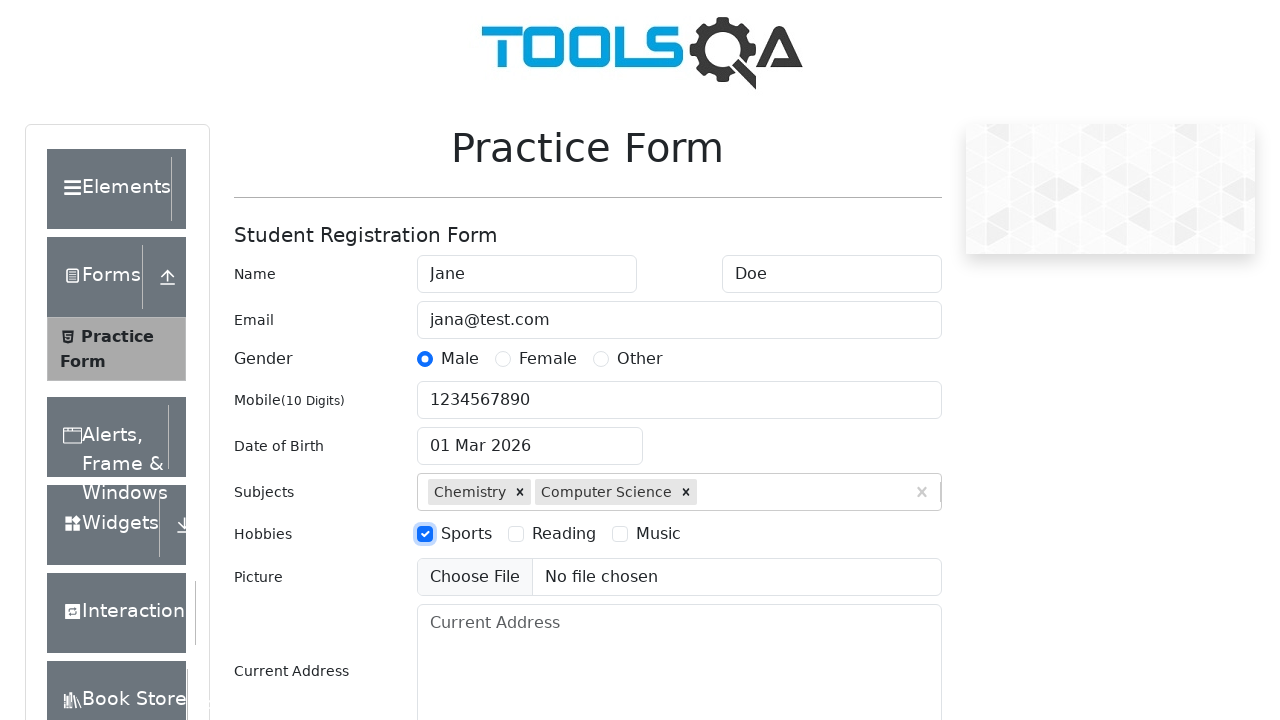

Filled address field with '17926 Eleanora Islands' on #currentAddress
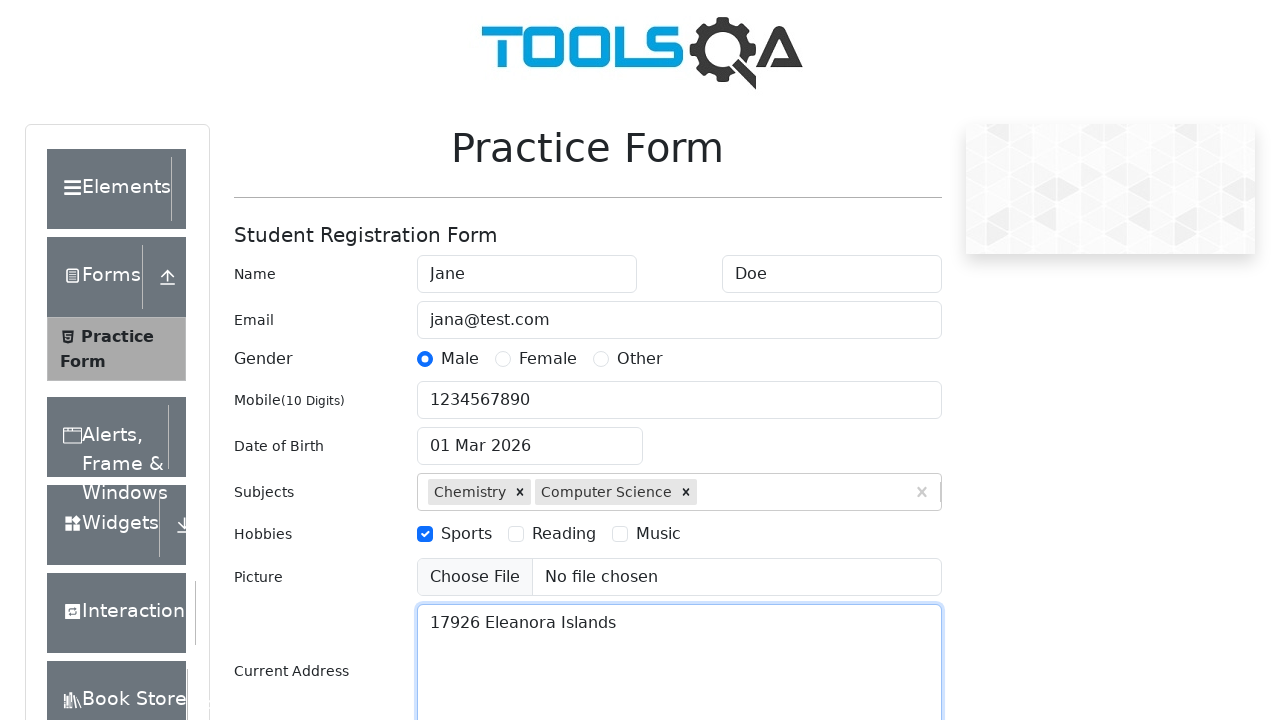

Opened state dropdown at (527, 437) on #state
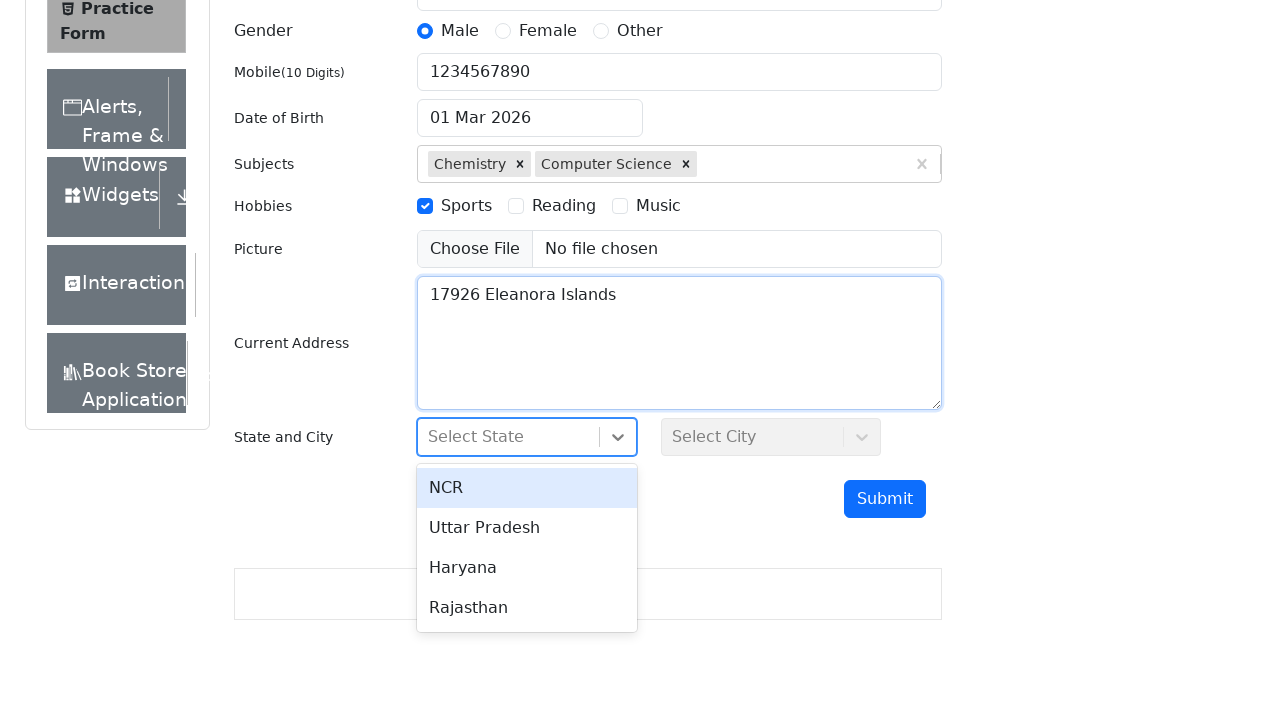

Selected first state option at (527, 488) on #react-select-3-option-0
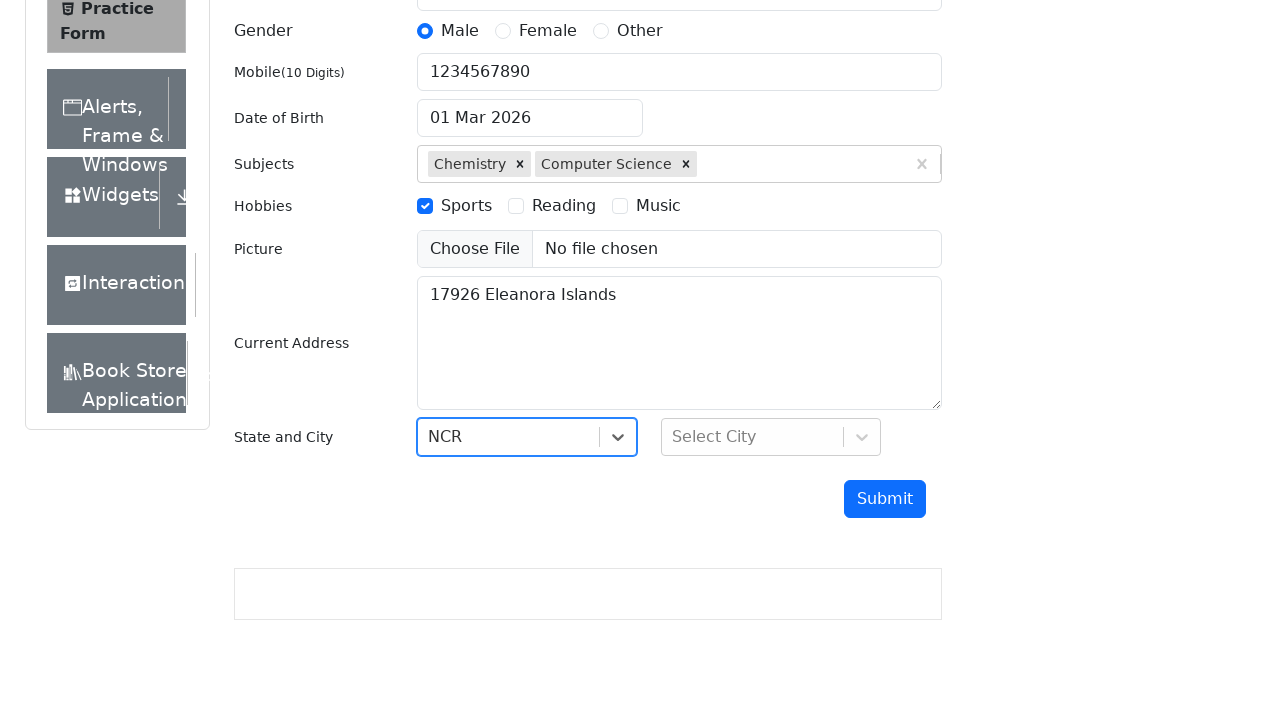

Opened city dropdown at (771, 437) on #city
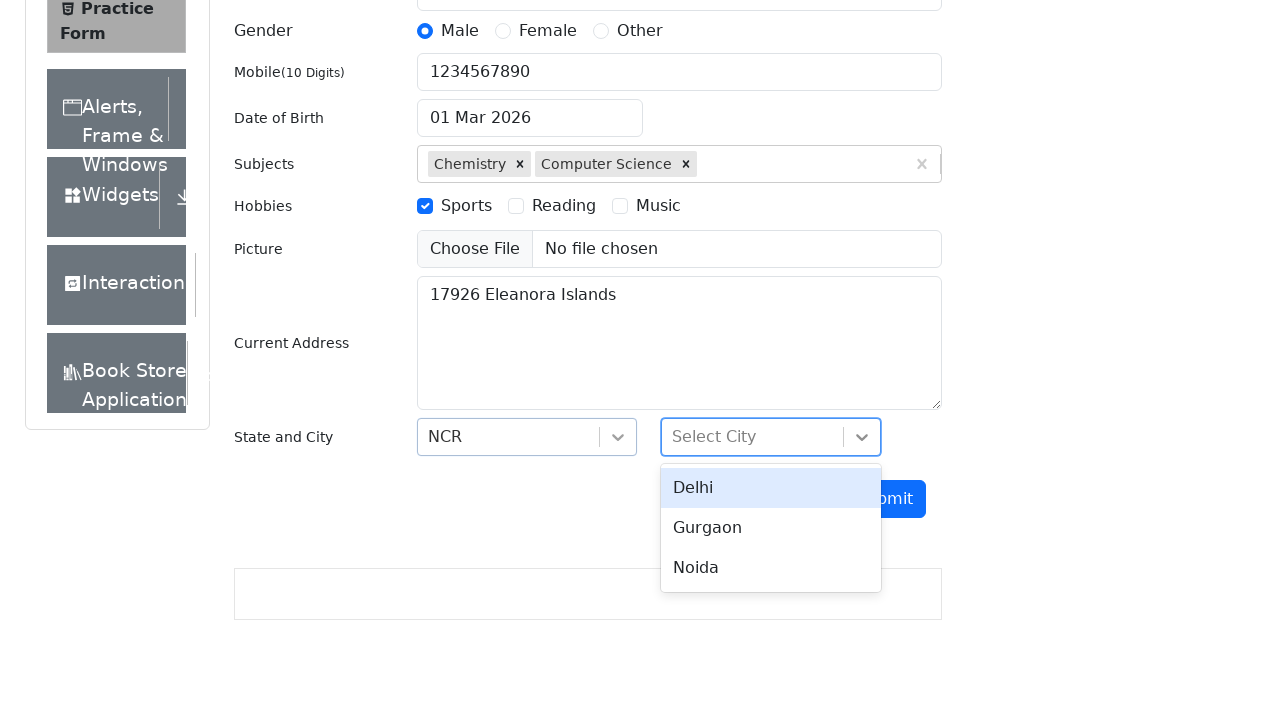

Selected first city option at (771, 488) on #react-select-4-option-0
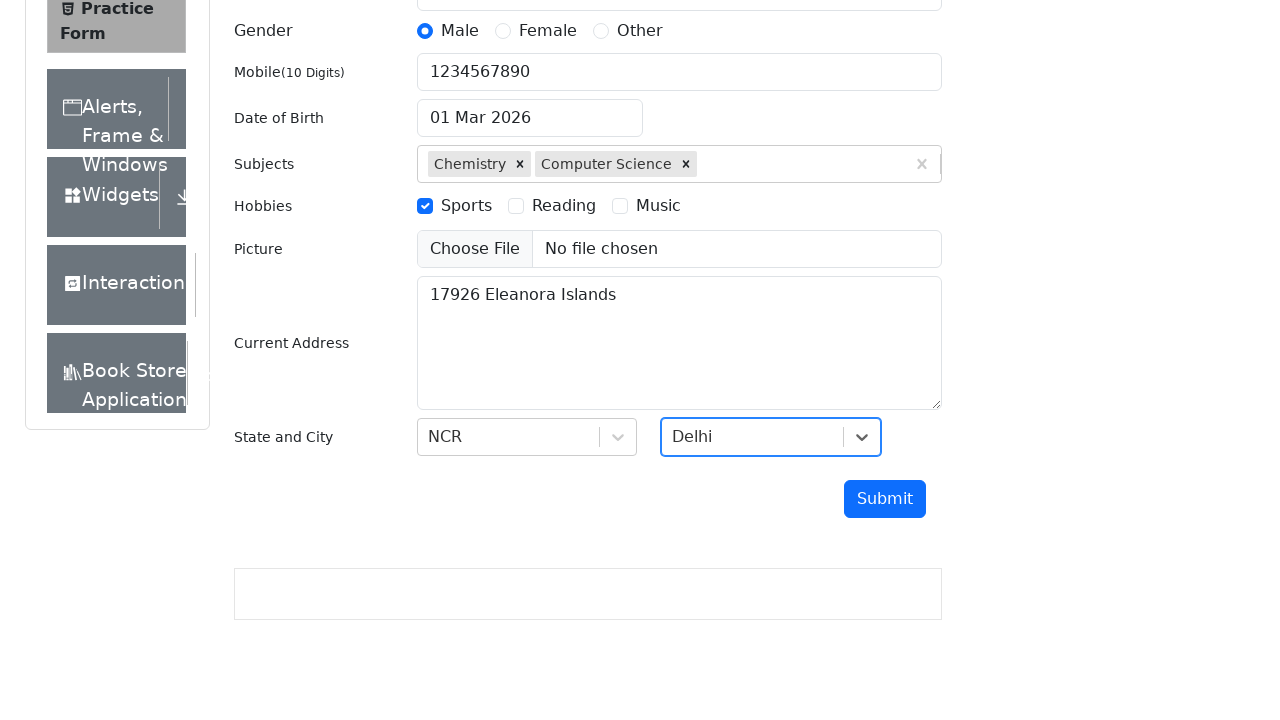

Opened date of birth picker at (530, 118) on #dateOfBirthInput
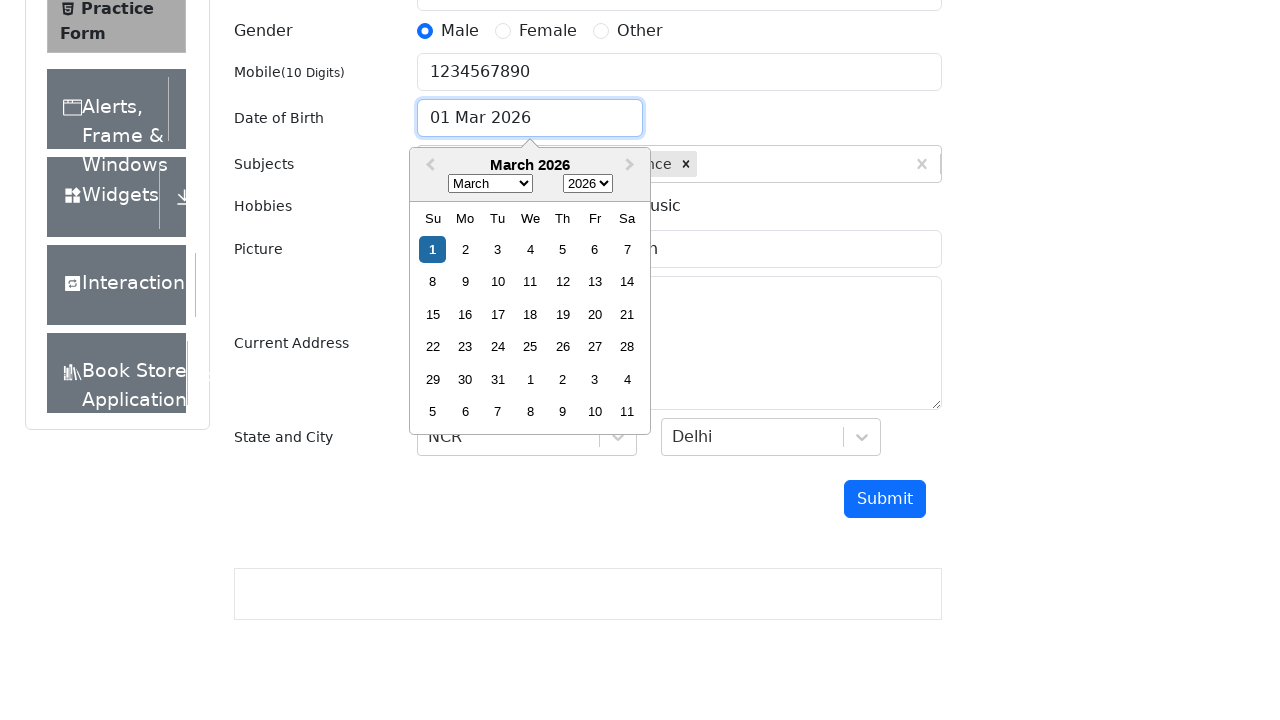

Selected month May (4) in datepicker on .react-datepicker__month-select
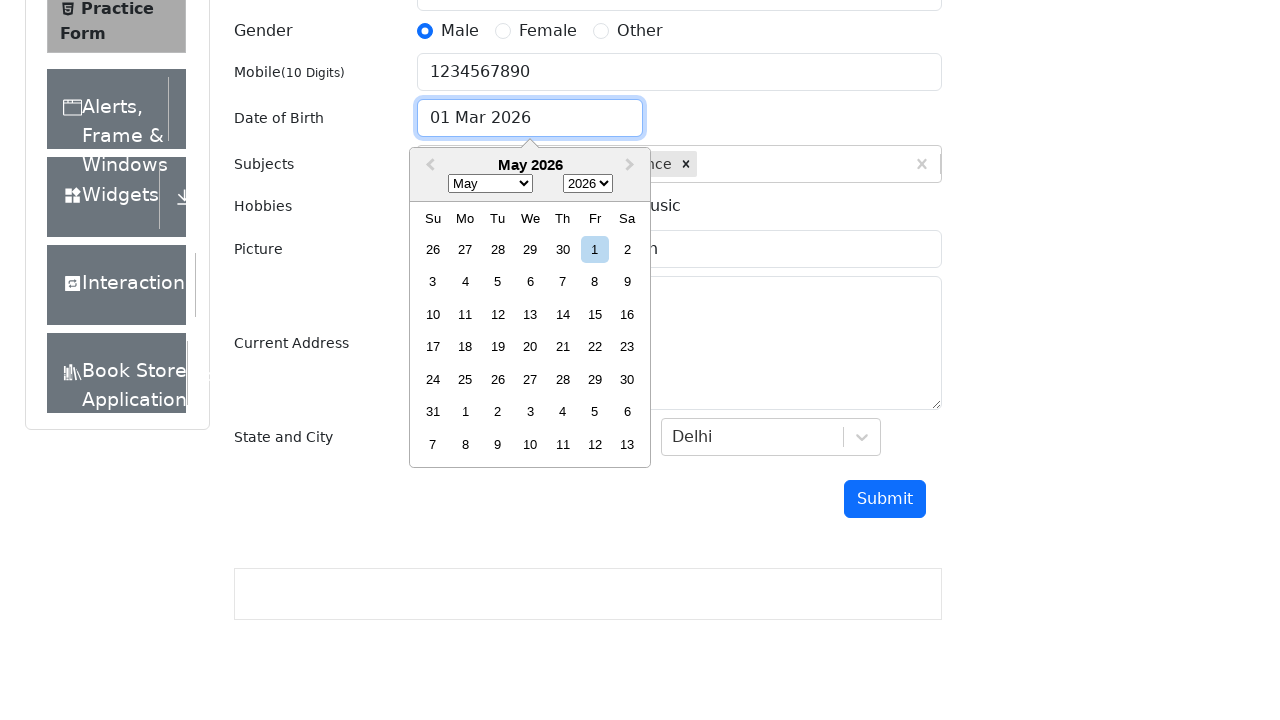

Selected year 2014 in datepicker on .react-datepicker__year-select
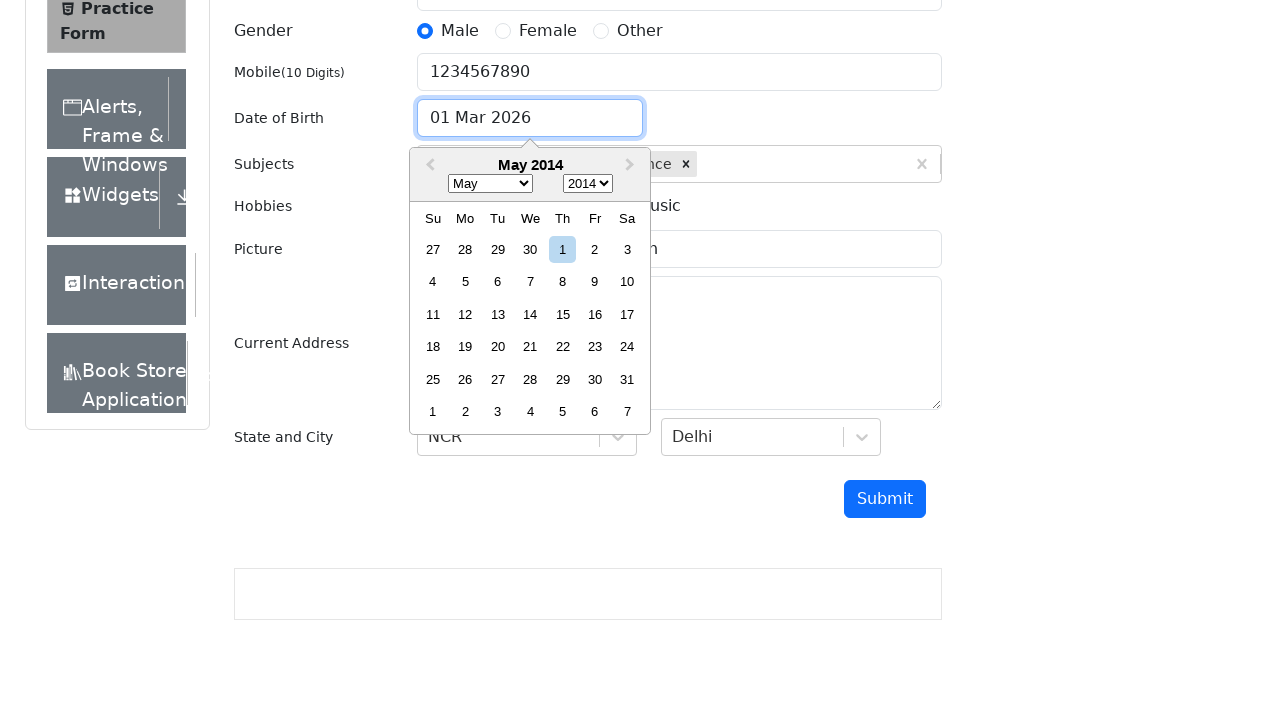

Selected day 4 (04 May 2014) in datepicker at (433, 282) on .react-datepicker__day.react-datepicker__day--004:not(.react-datepicker__day--ou
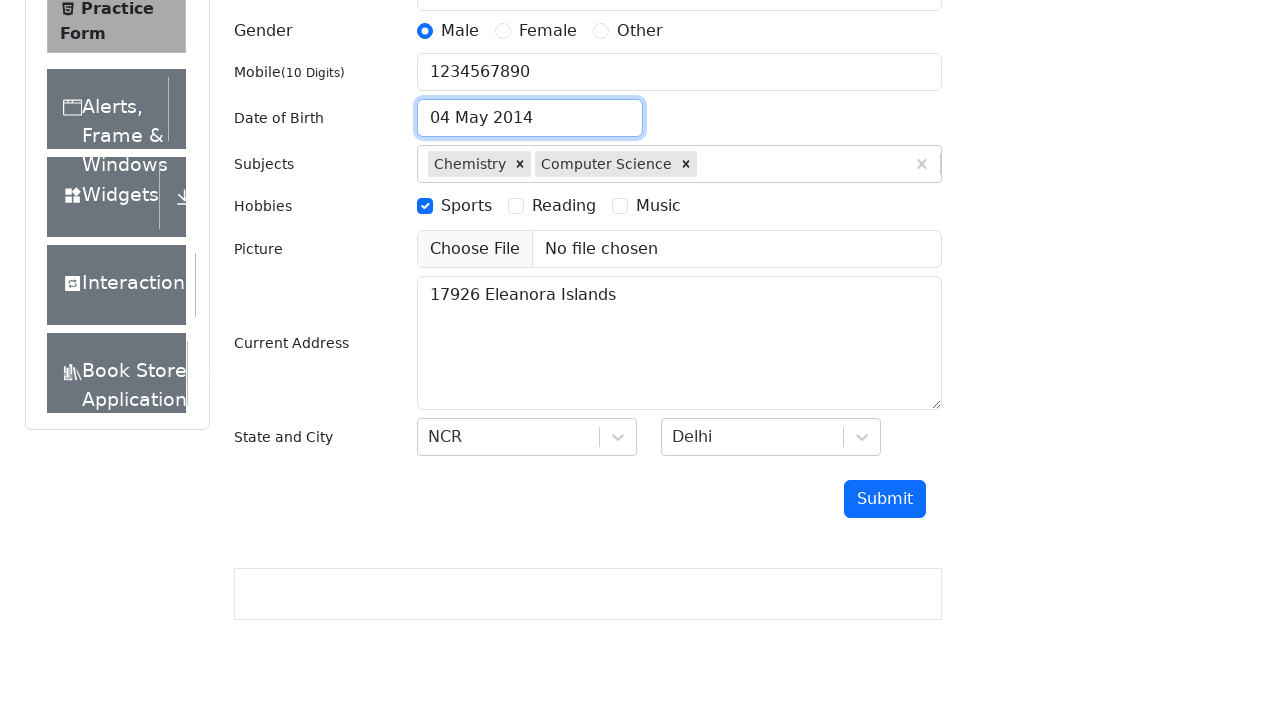

Clicked submit button to submit form at (885, 499) on #submit
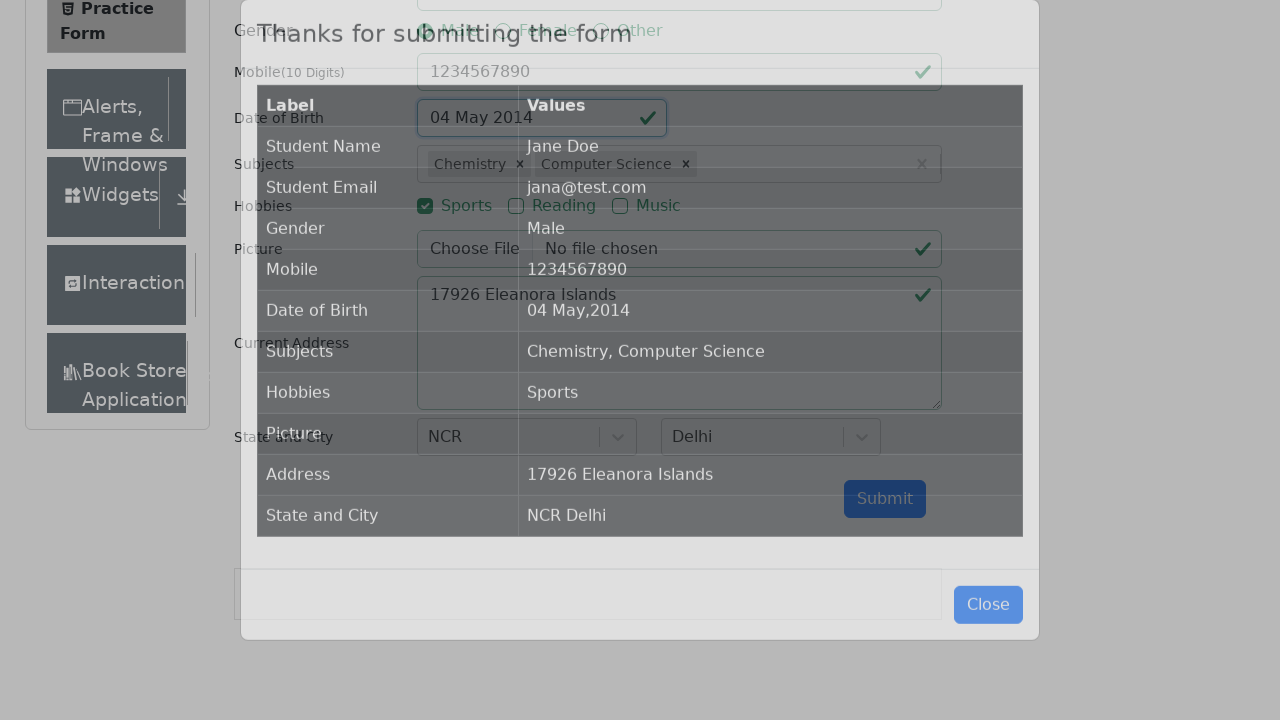

Success modal dialog appeared
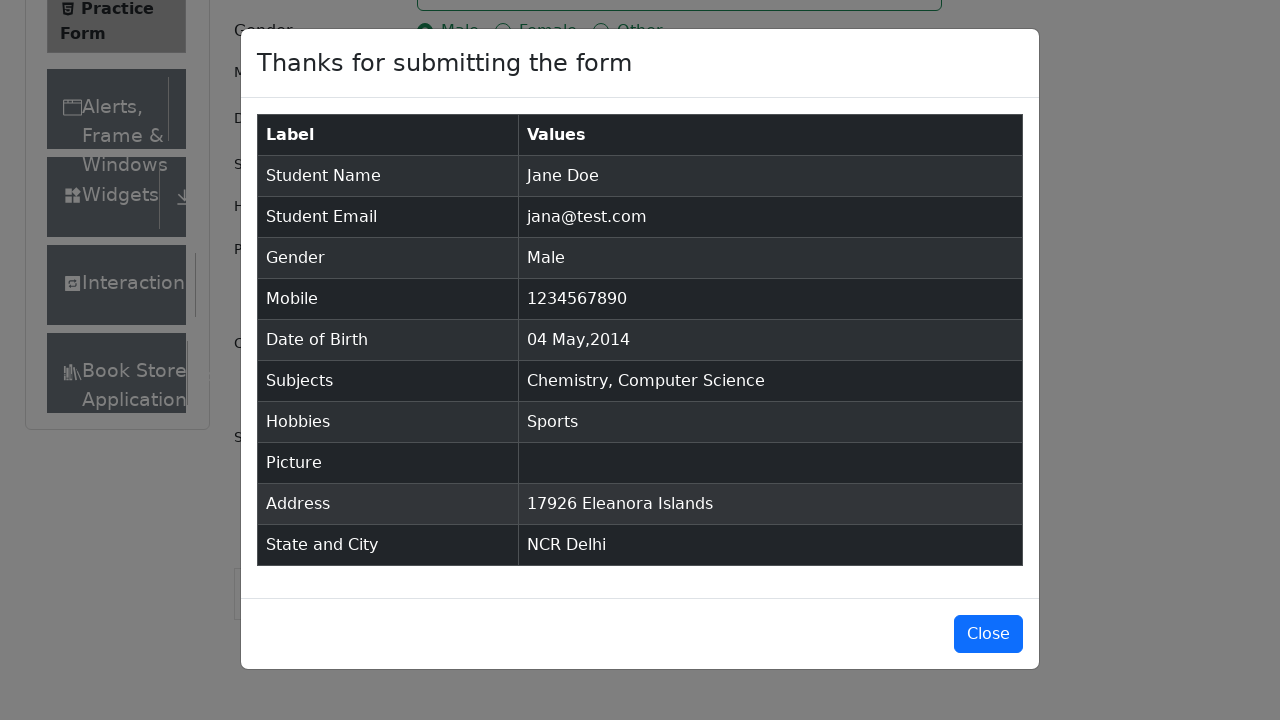

Verified success message in modal title
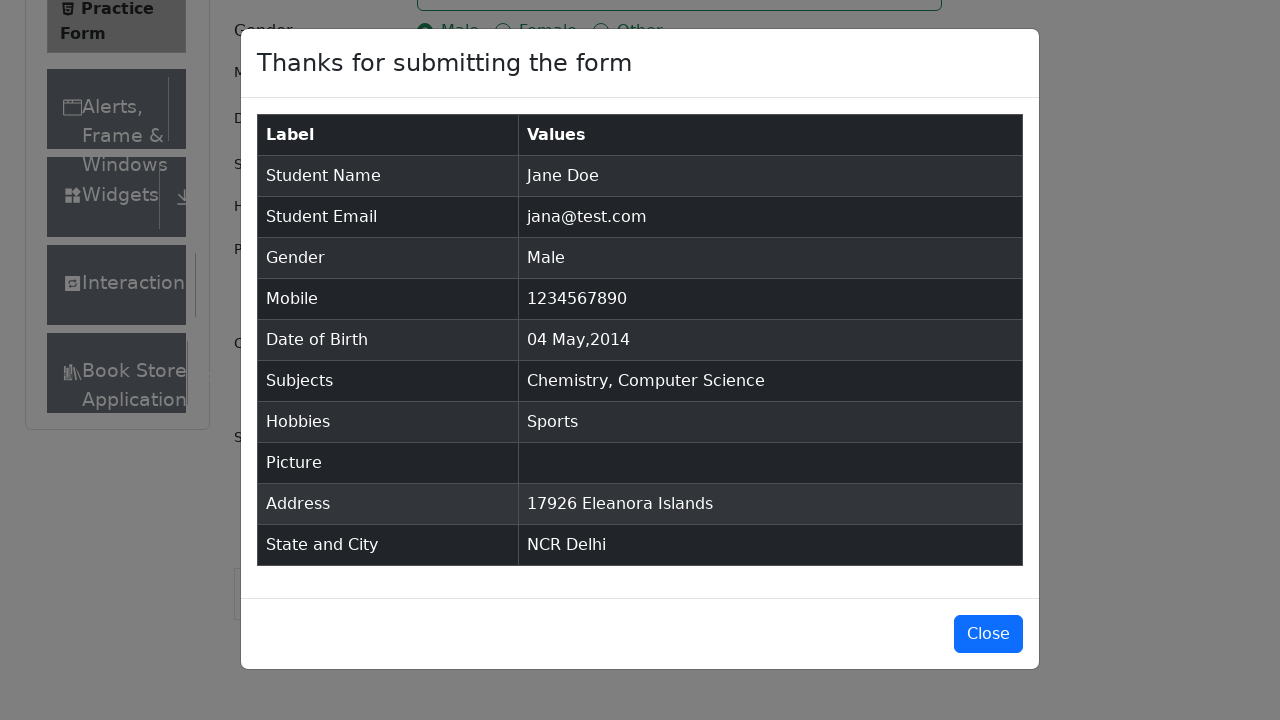

Located result table
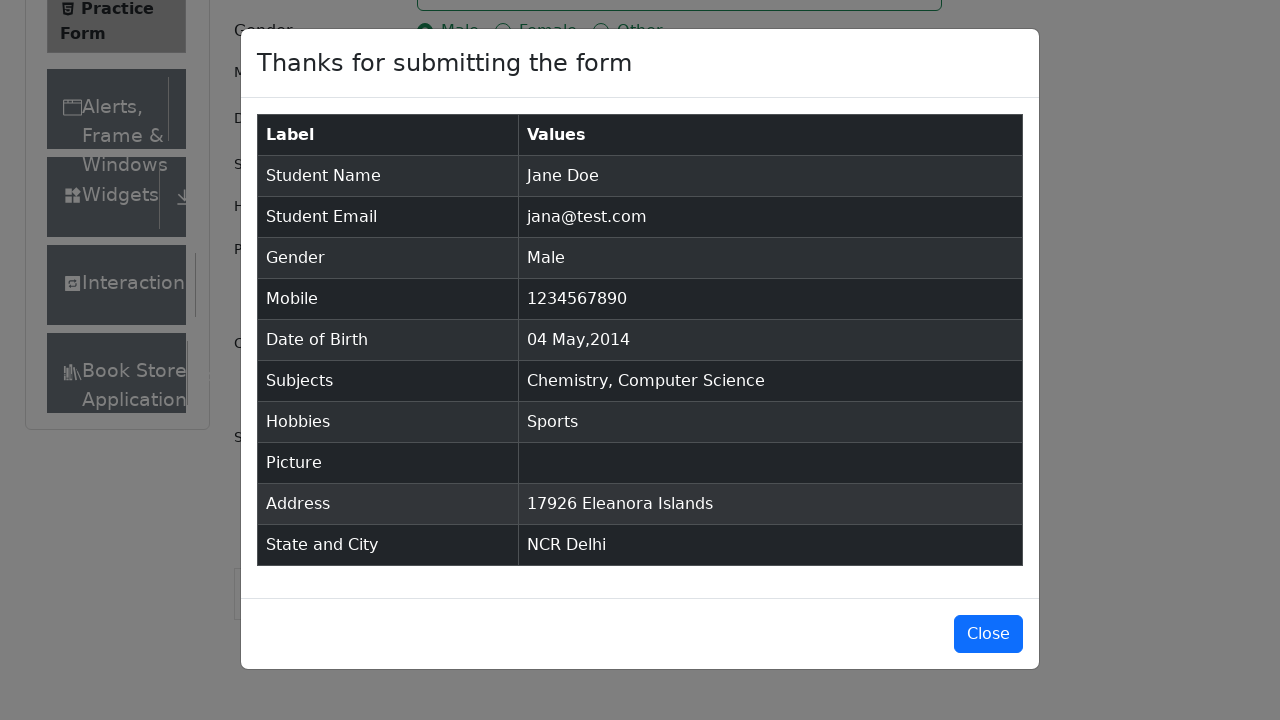

Verified 'Jane' in Student Name field
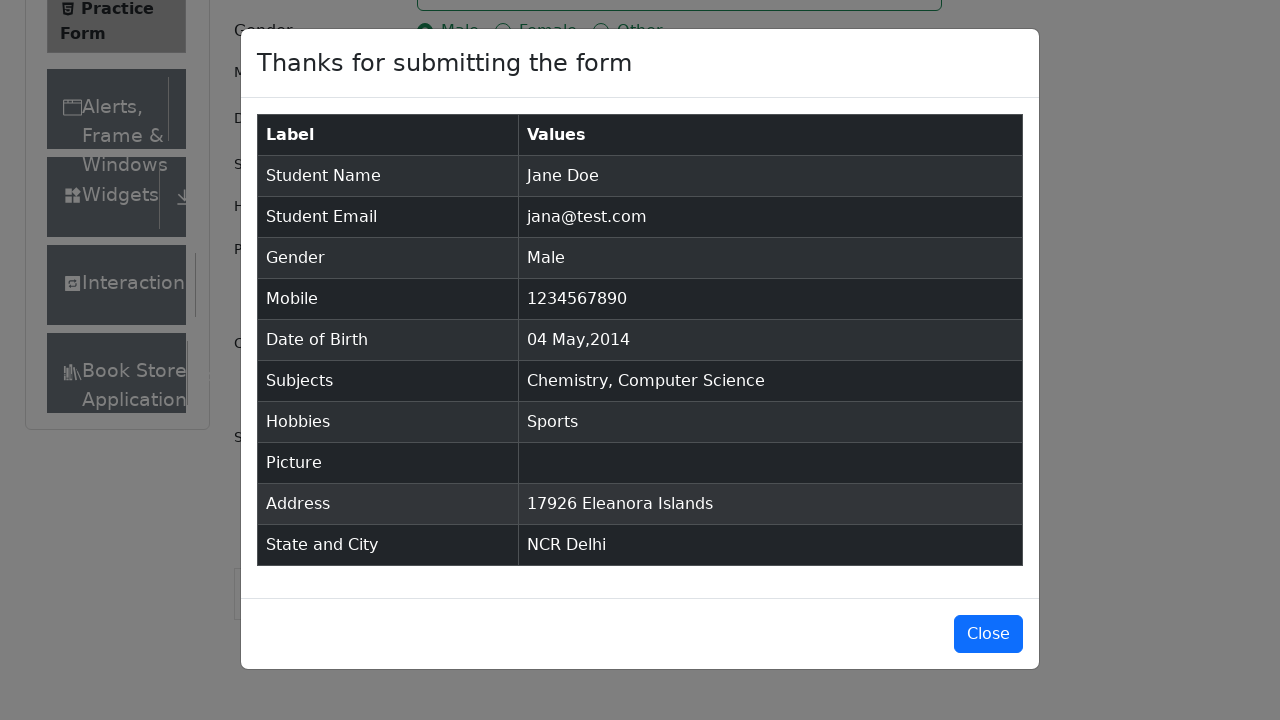

Verified 'Doe' in Student Name field
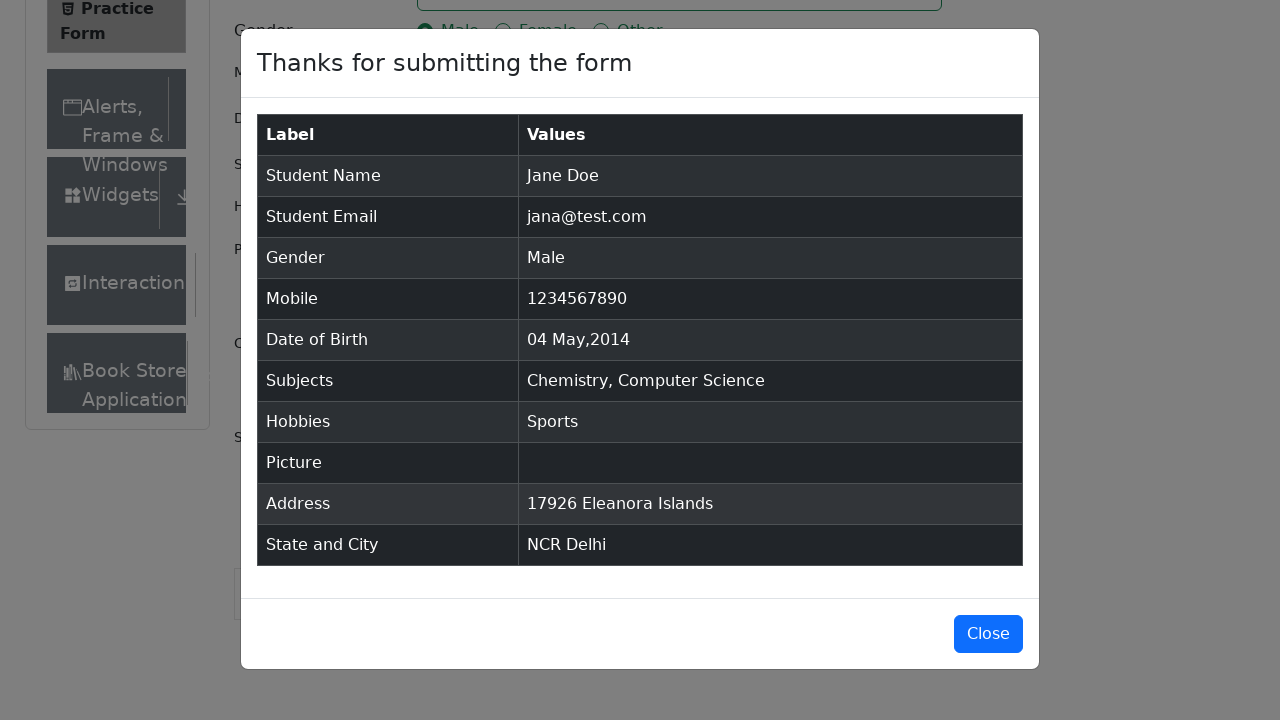

Verified 'jana@test.com' in Student Email field
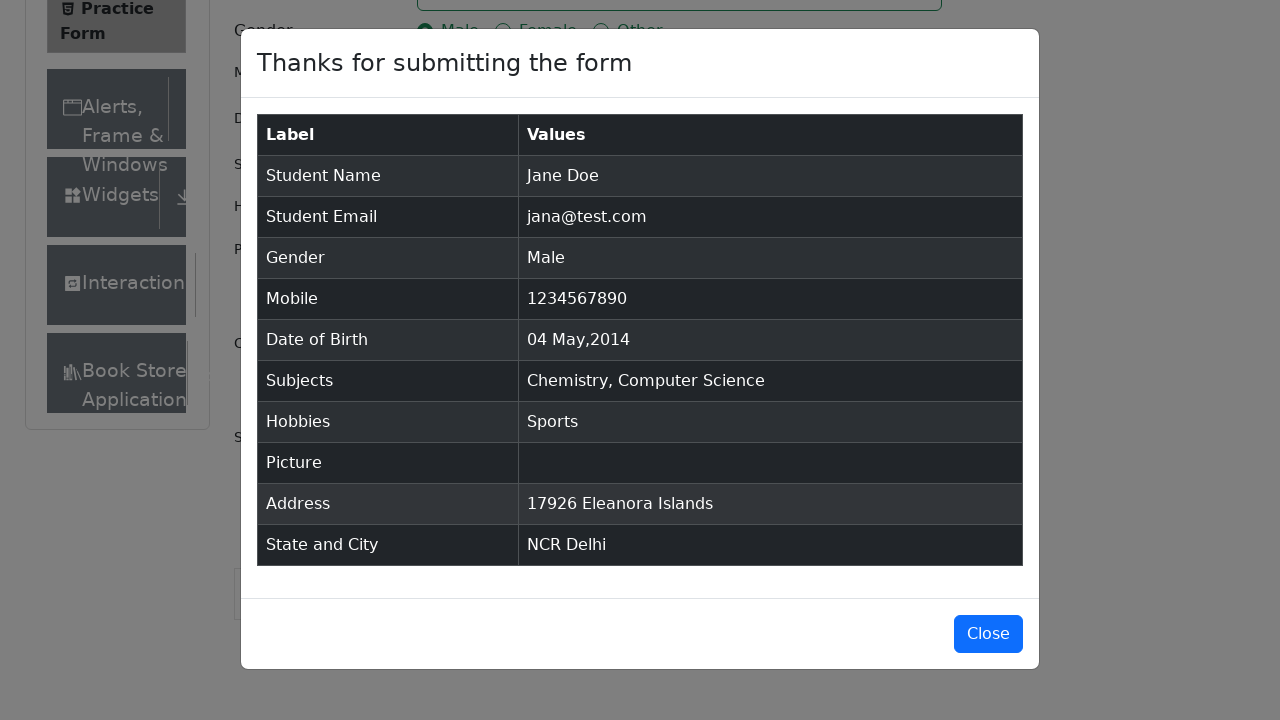

Verified '1234567890' in Mobile field
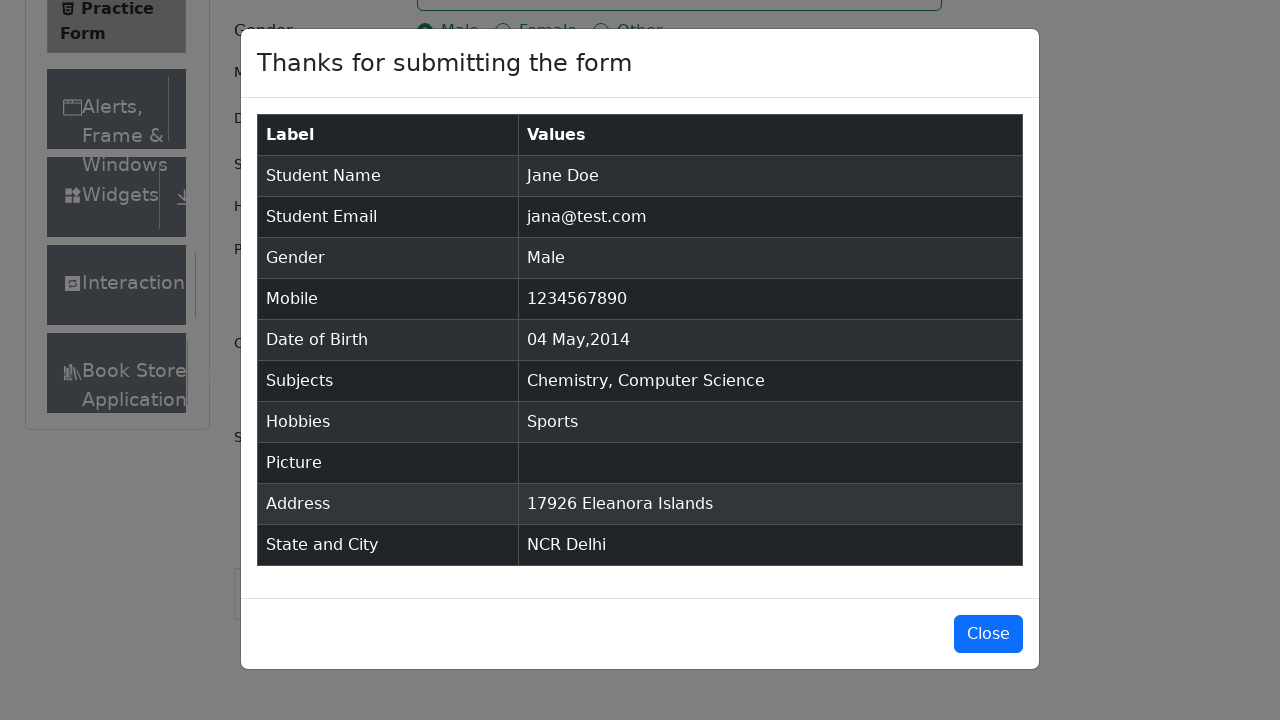

Verified '04 May,2014' in Date of Birth field
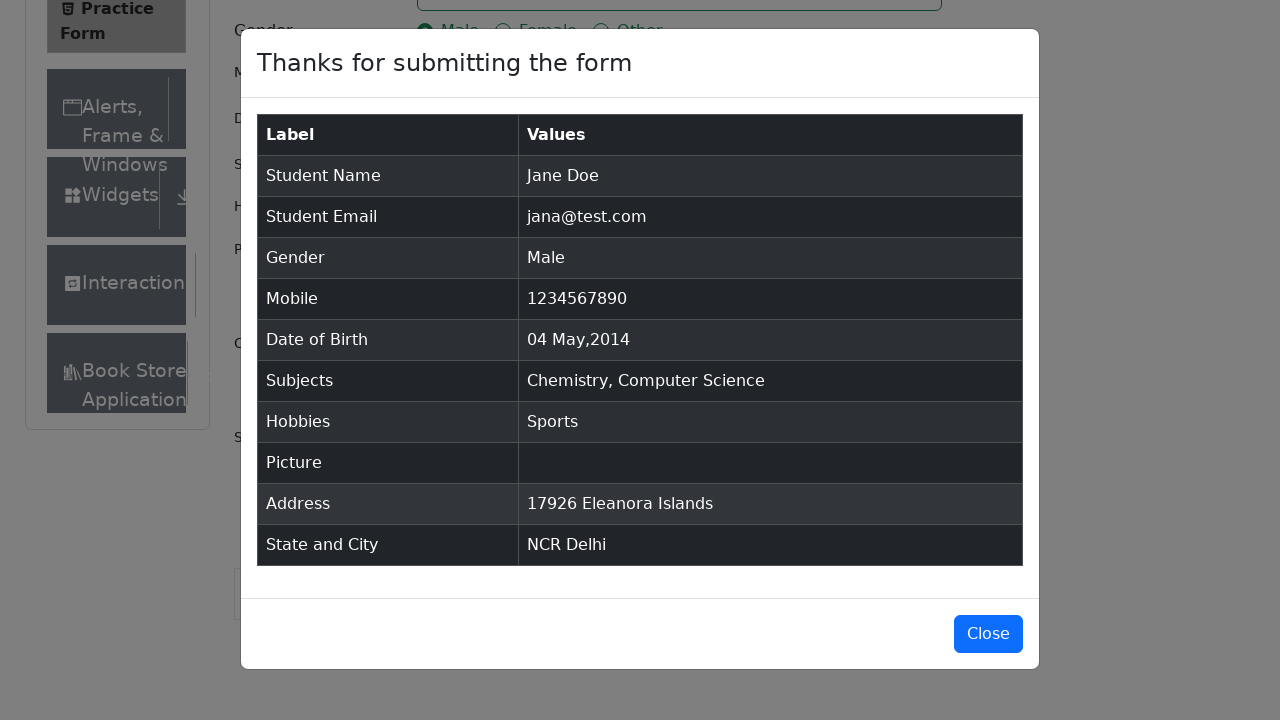

Verified 'Chemistry' in Subjects field
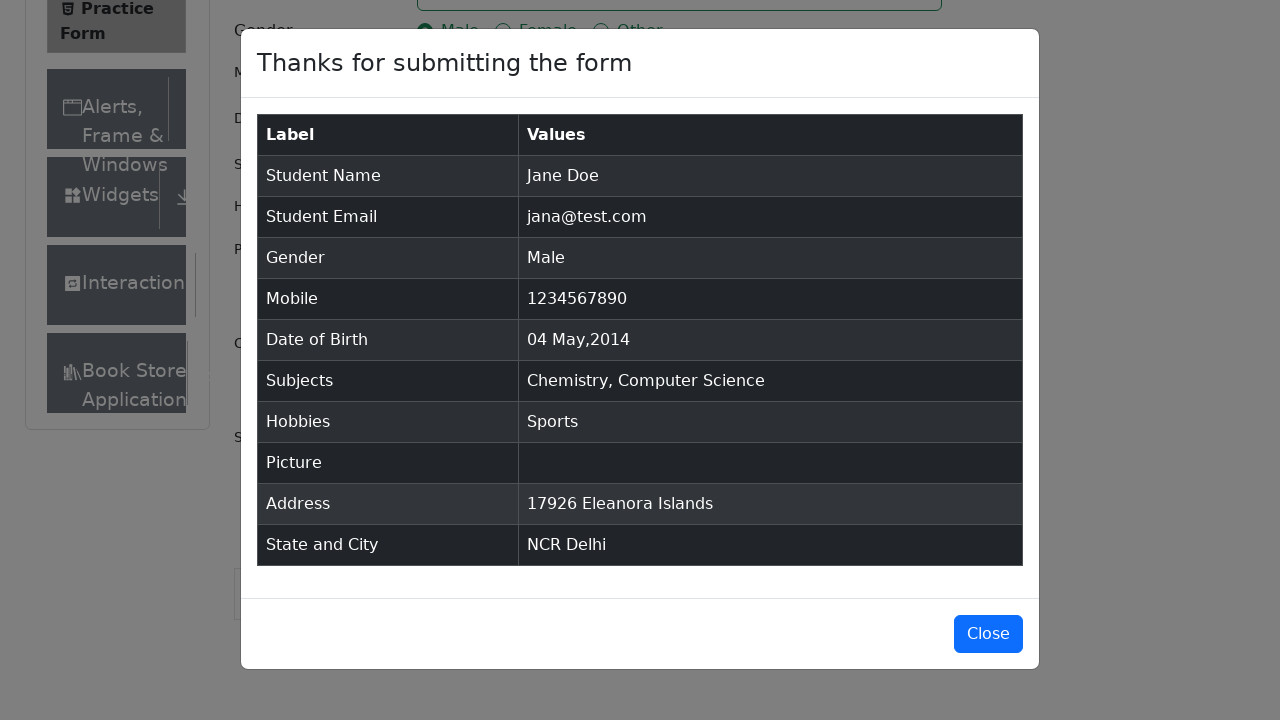

Verified 'Computer Science' in Subjects field
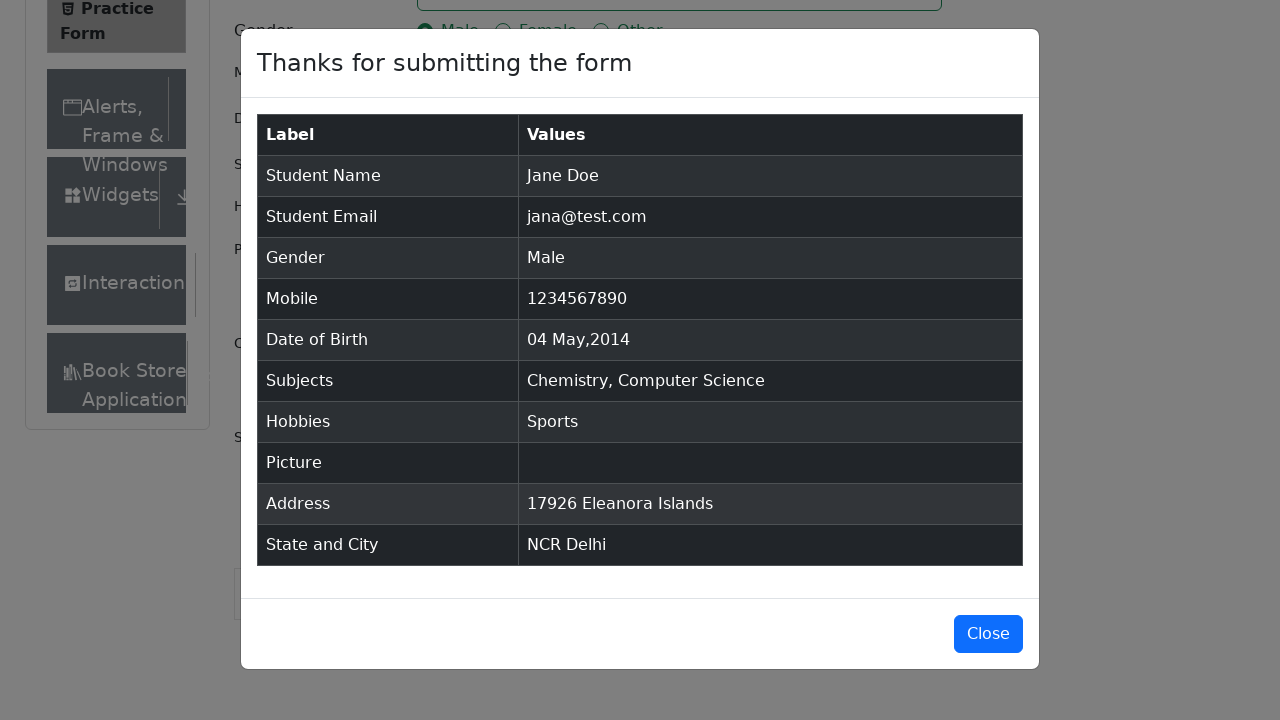

Verified '17926 Eleanora Islands' in Address field
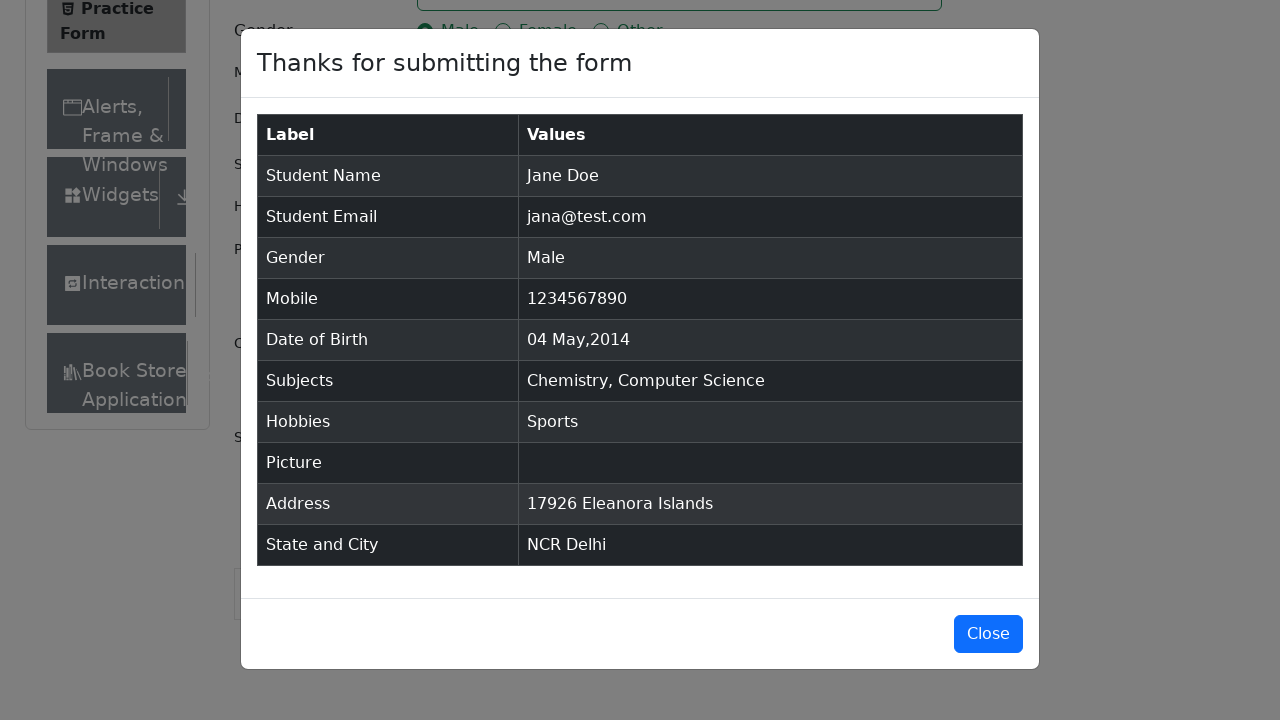

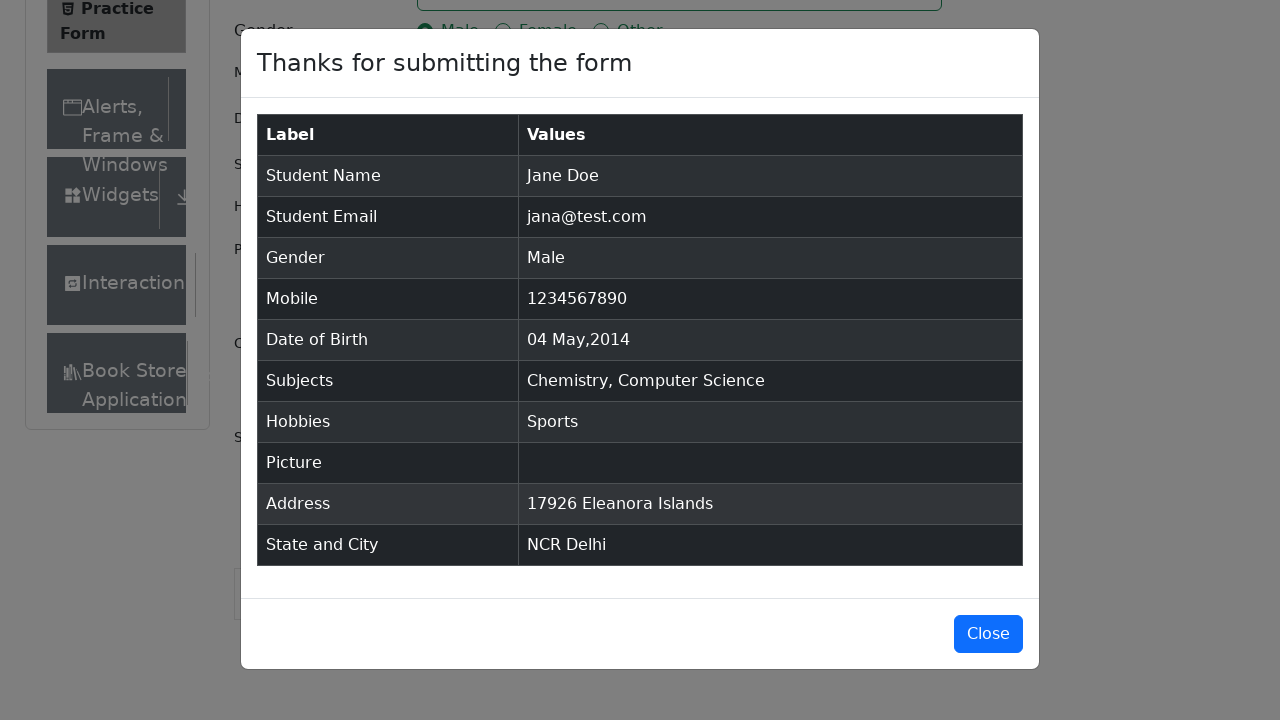